Navigates to Rahul Shetty Academy website and verifies the page loads by checking the page title is available.

Starting URL: https://rahulshettyacademy.com

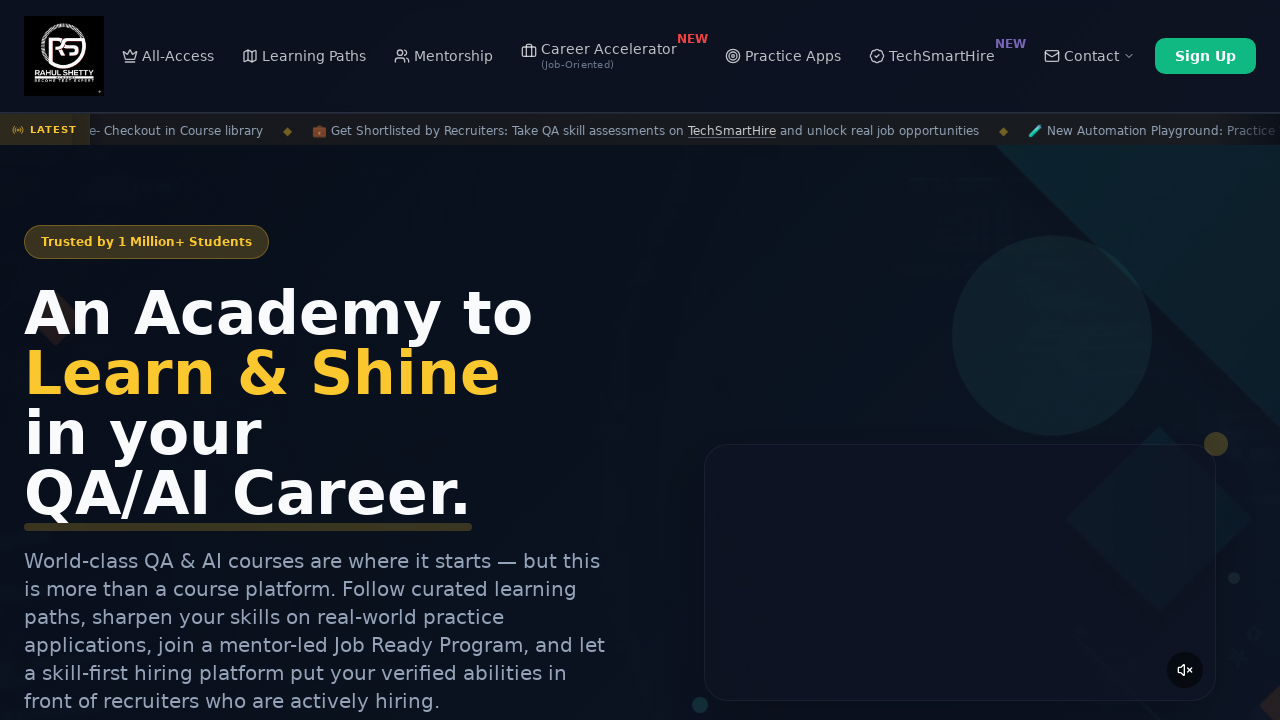

Waited for page to fully load (domcontentloaded state)
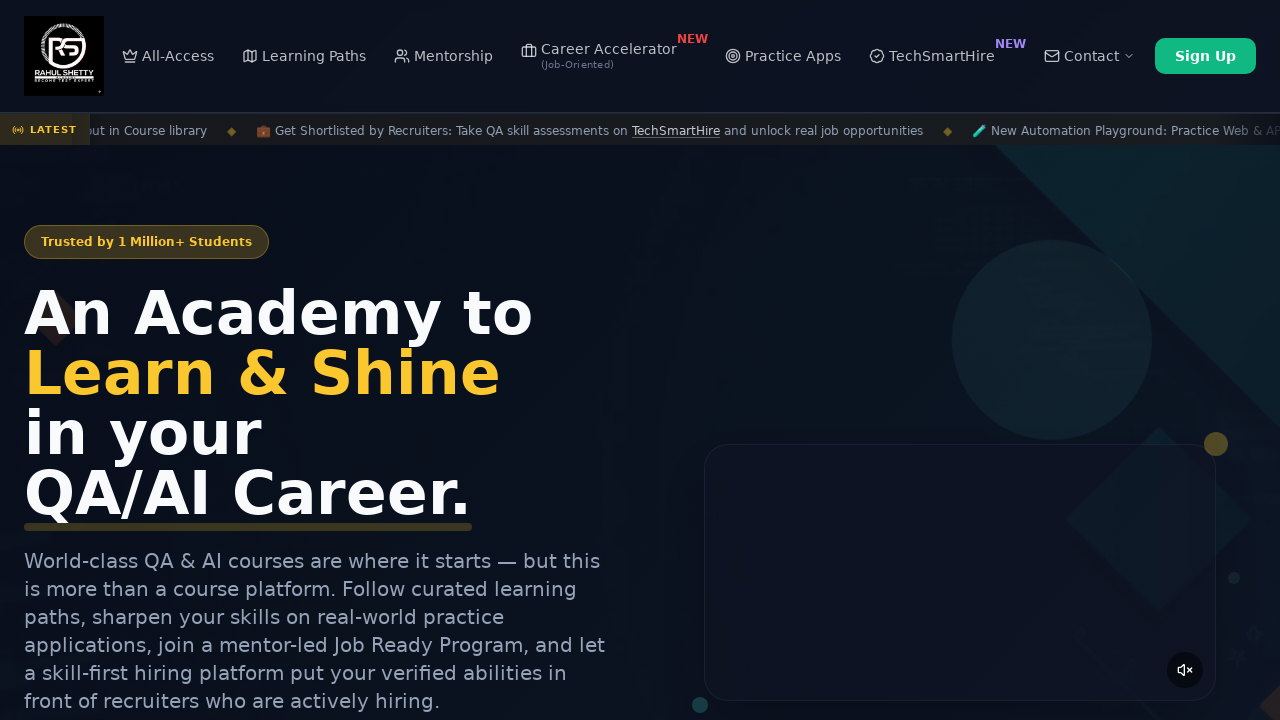

Retrieved page title: Rahul Shetty Academy | QA Automation, Playwright, AI Testing & Online Training
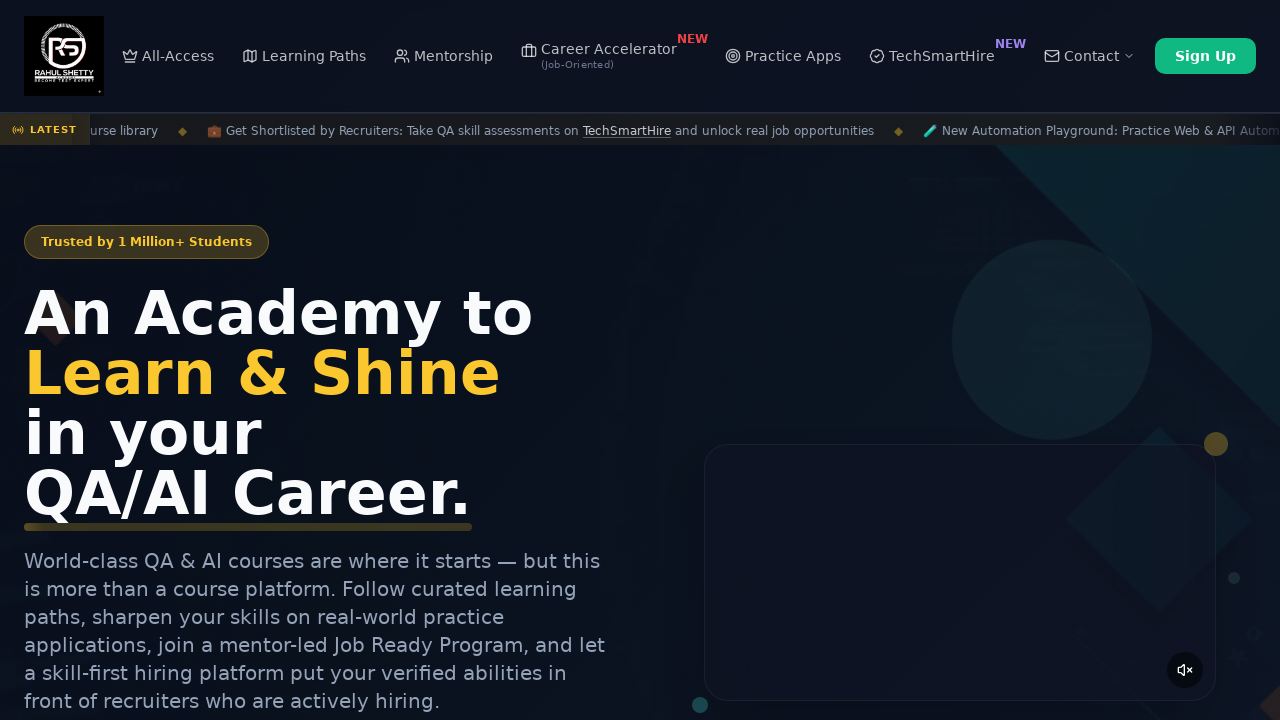

Printed page title to console
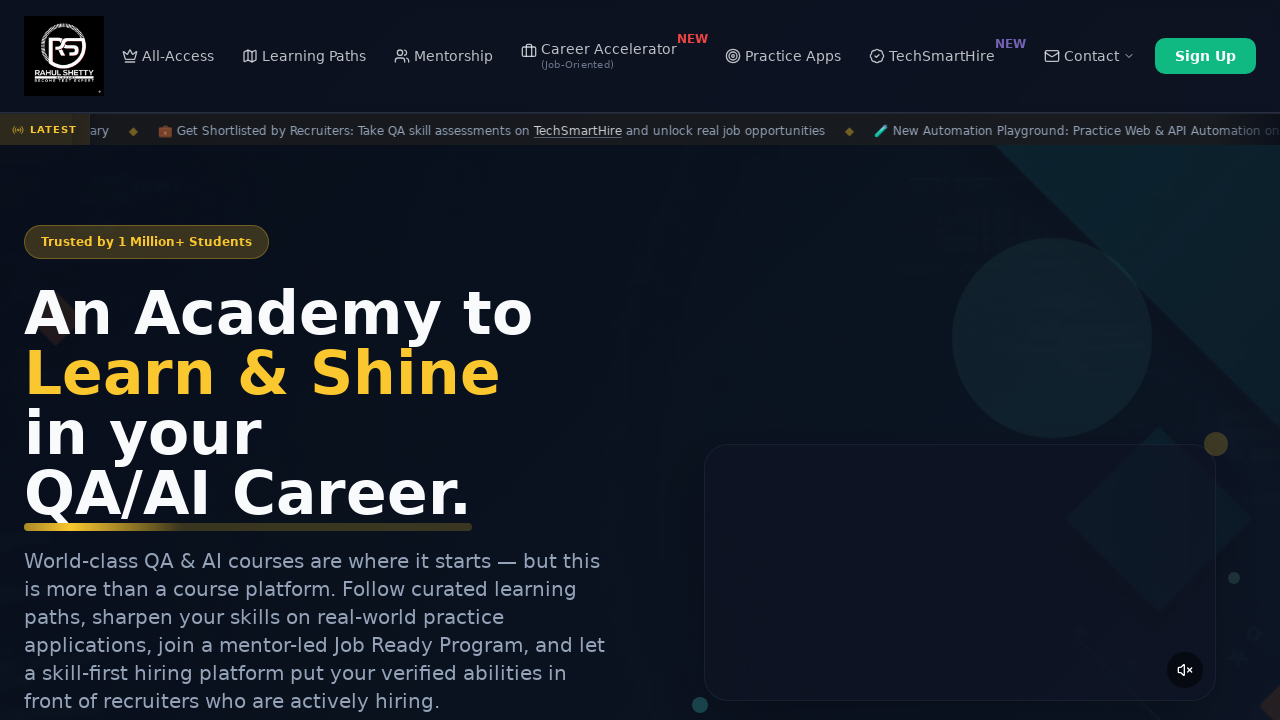

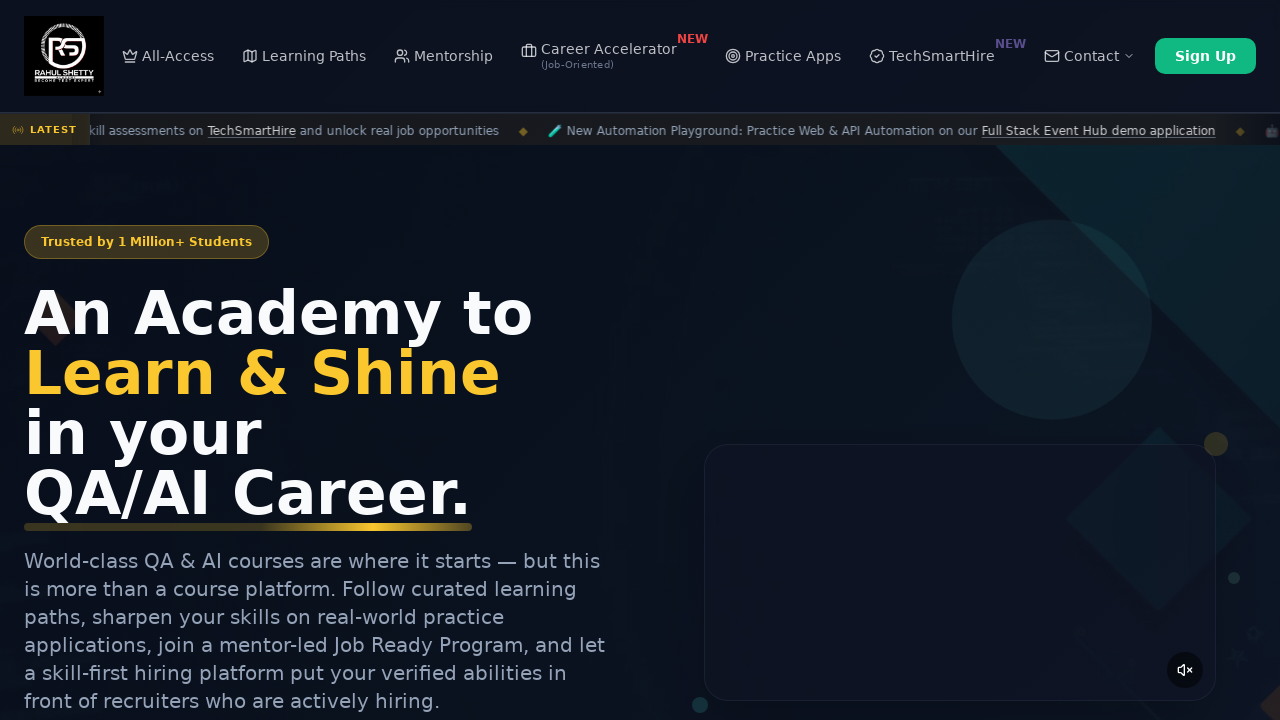